Tests clicking on the last name column header to sort the table in ascending order

Starting URL: http://the-internet.herokuapp.com/tables

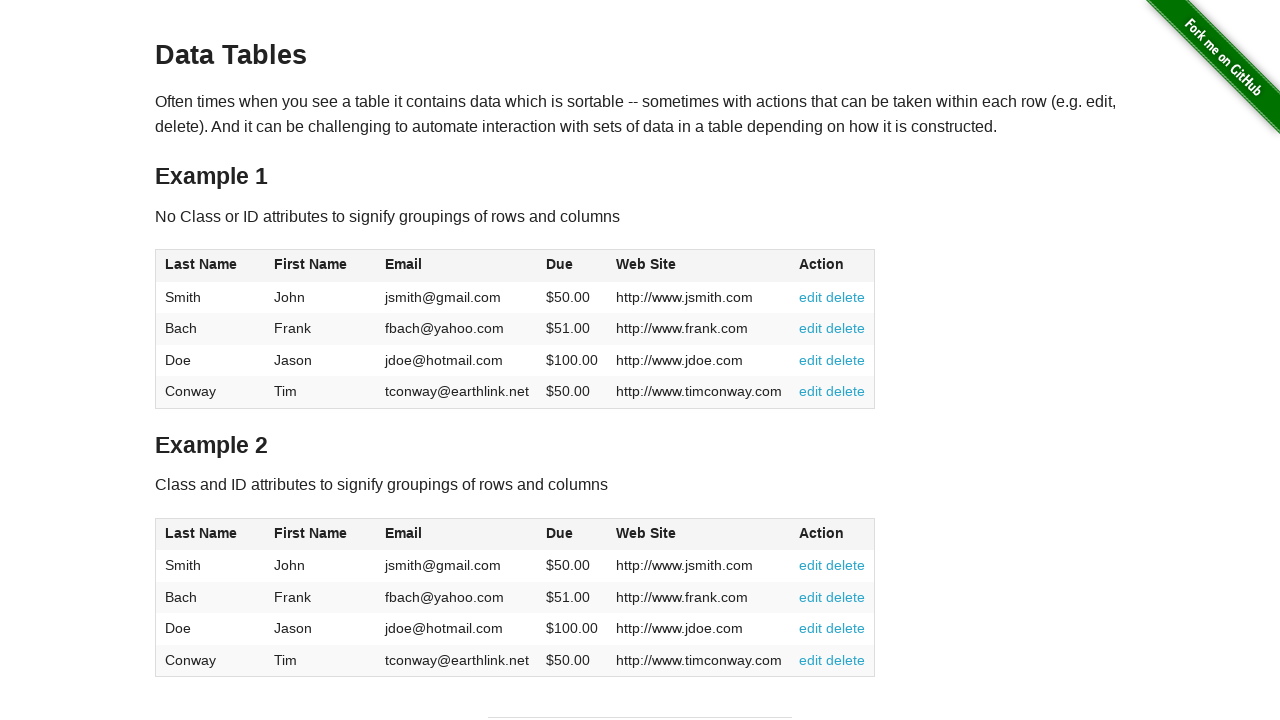

Clicked last name column header to sort table at (201, 533) on .last-name
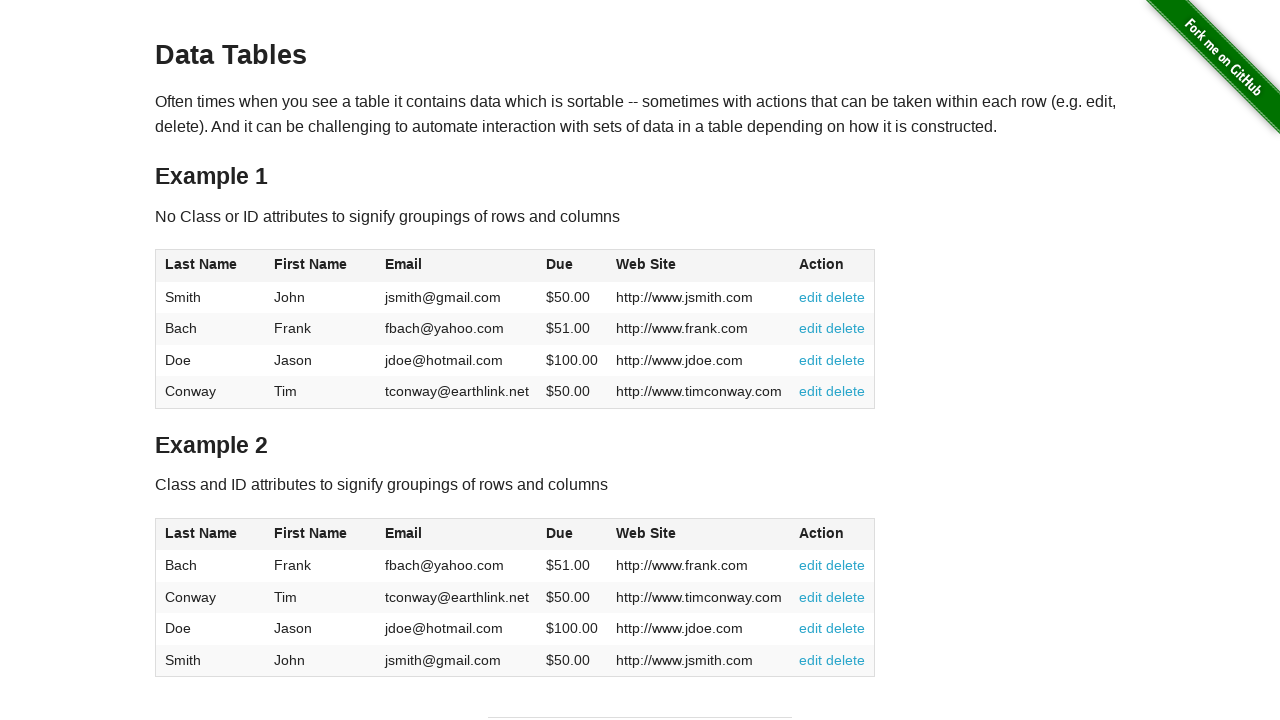

Waited for table to update after sorting
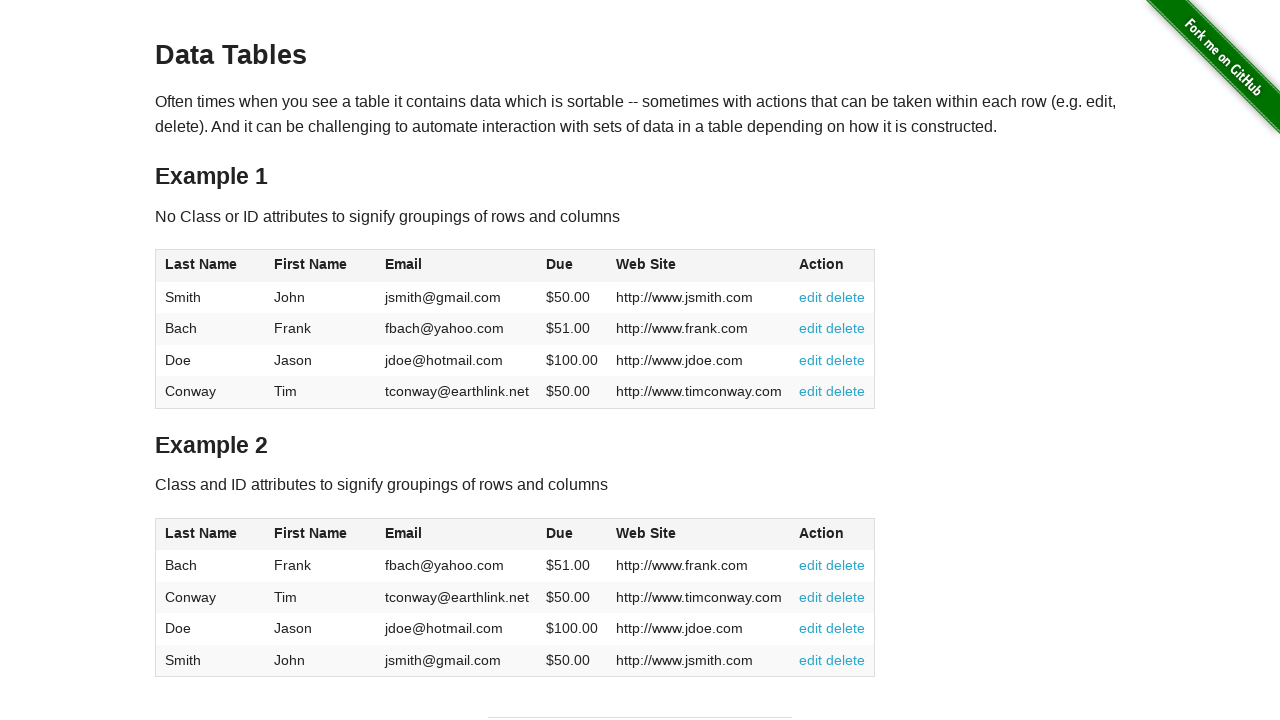

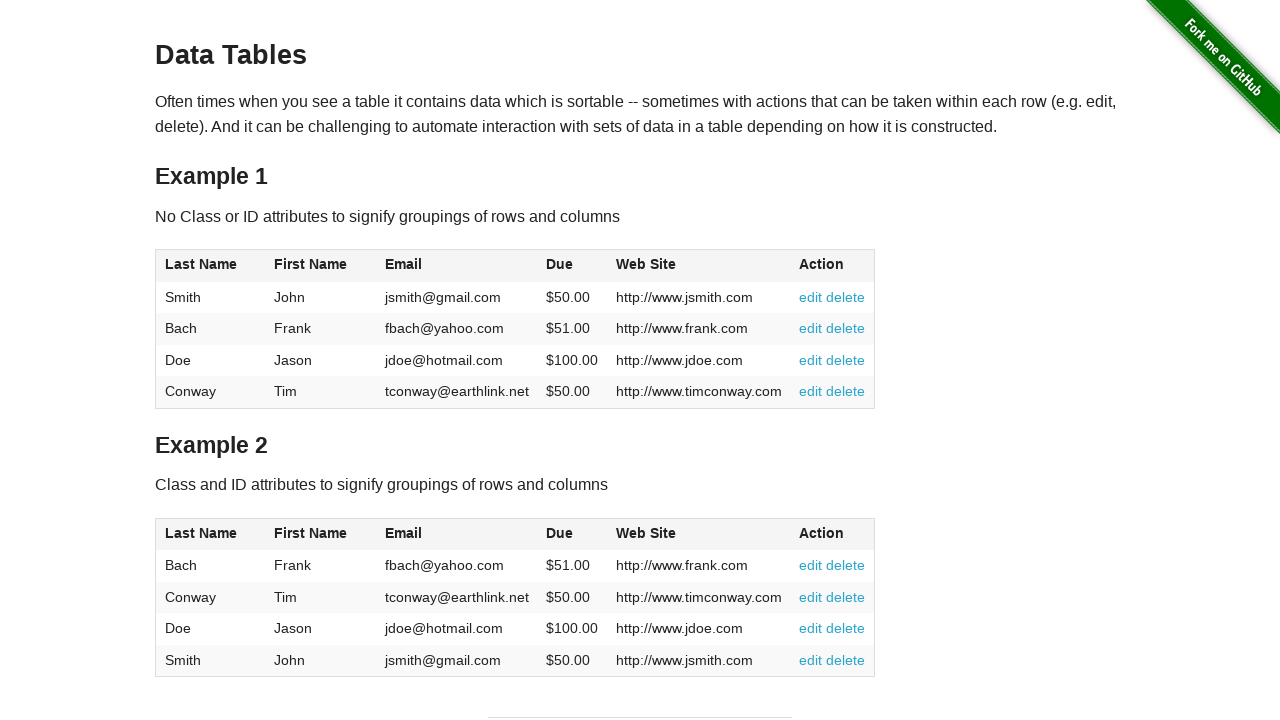